Navigates to a job search website, selects the Software field from a dropdown, and performs a category-based job search

Starting URL: https://www.alljobs.co.il

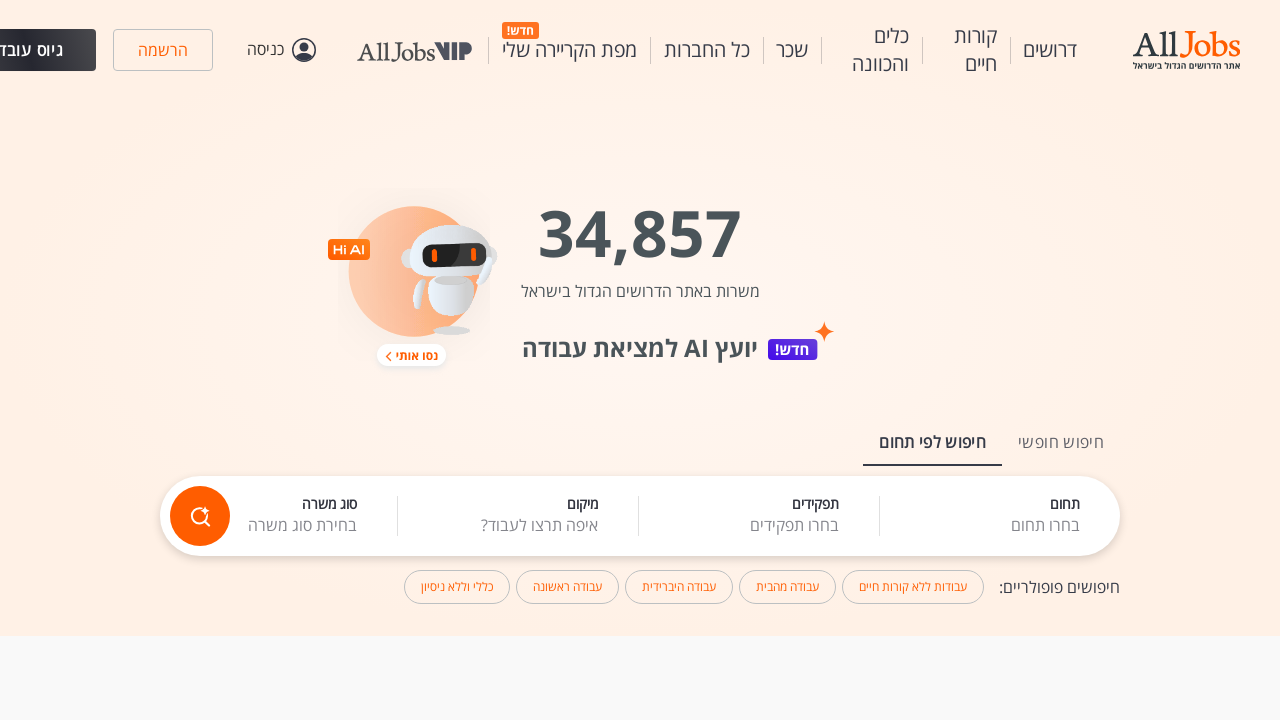

Field selection dropdown appeared
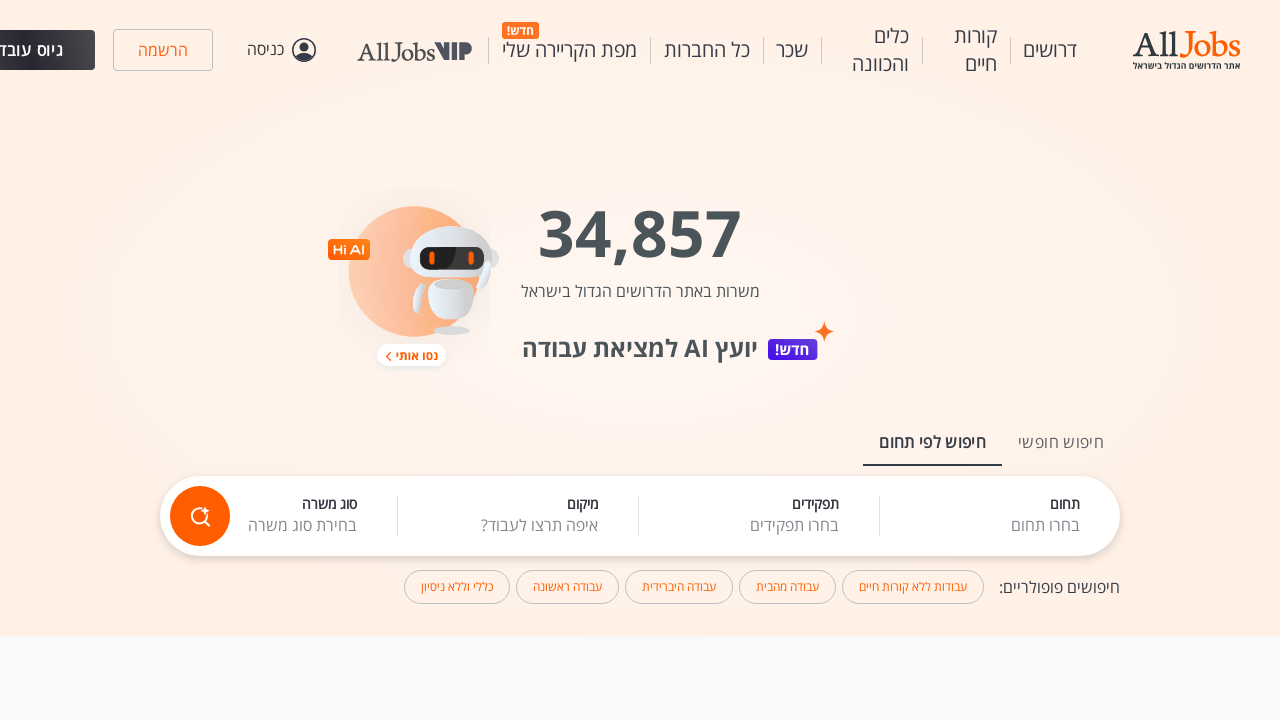

Clicked on field selection dropdown at (1000, 525) on xpath=//div[contains(text(), 'בחרו תחום')]
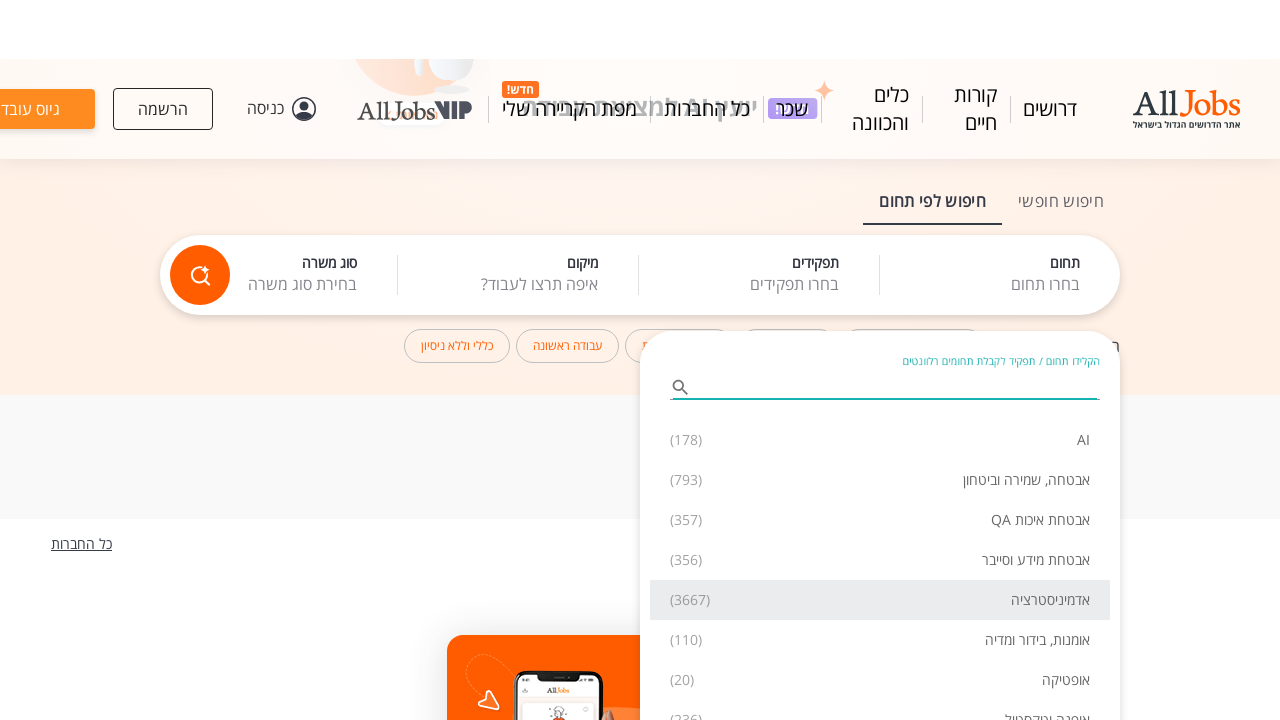

Software option appeared in dropdown
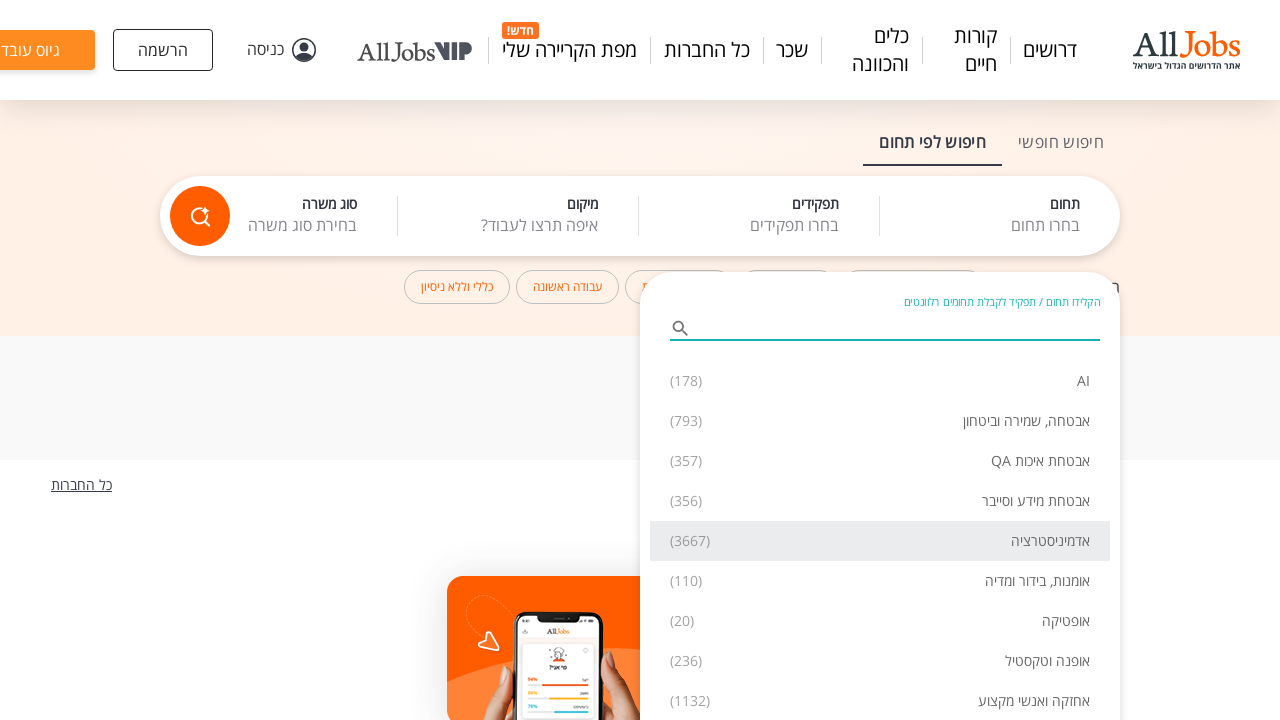

Selected Software field from dropdown at (880, 661) on xpath=//div[@id='235']
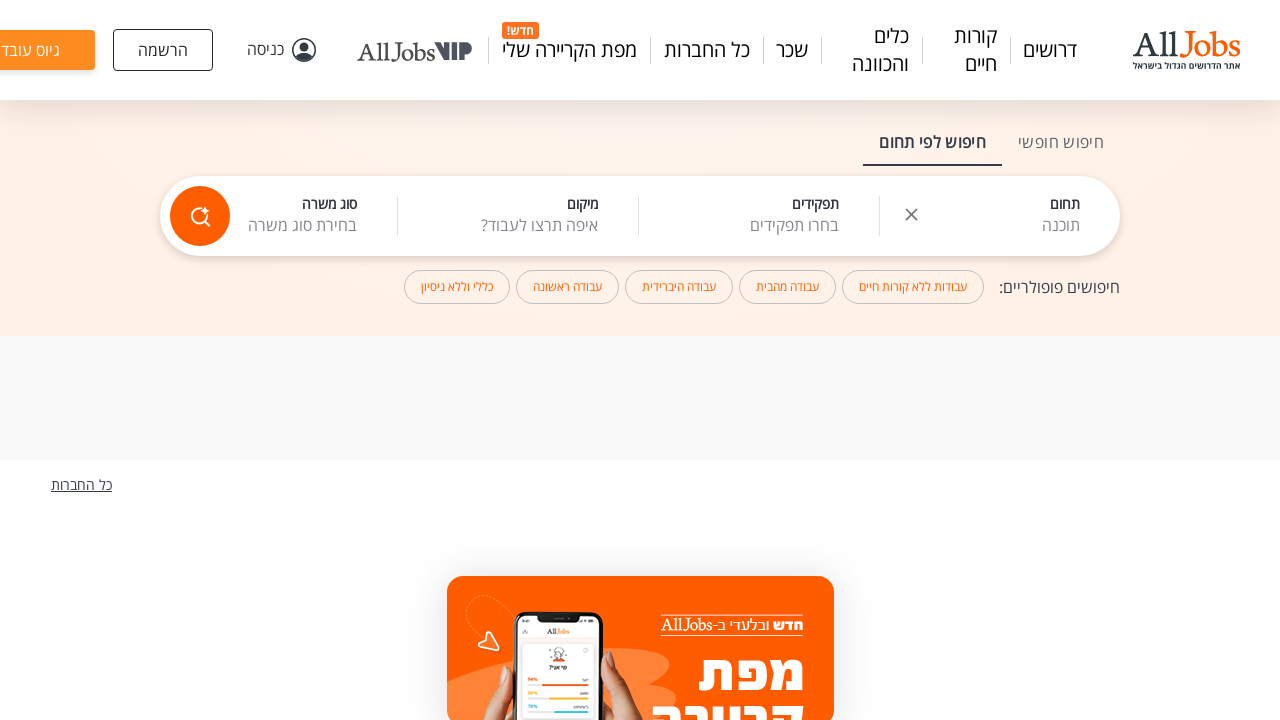

Clicked search button to perform category-based job search at (200, 216) on #CategorySearch
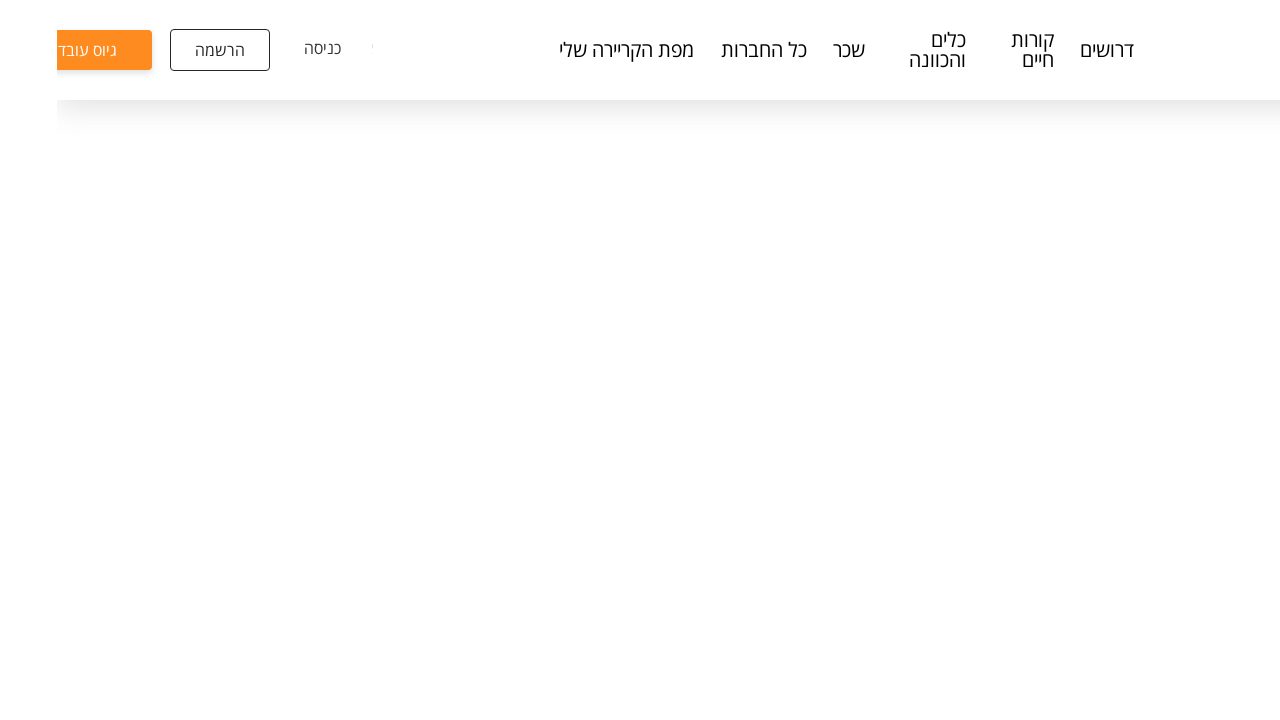

Waited for search results to load
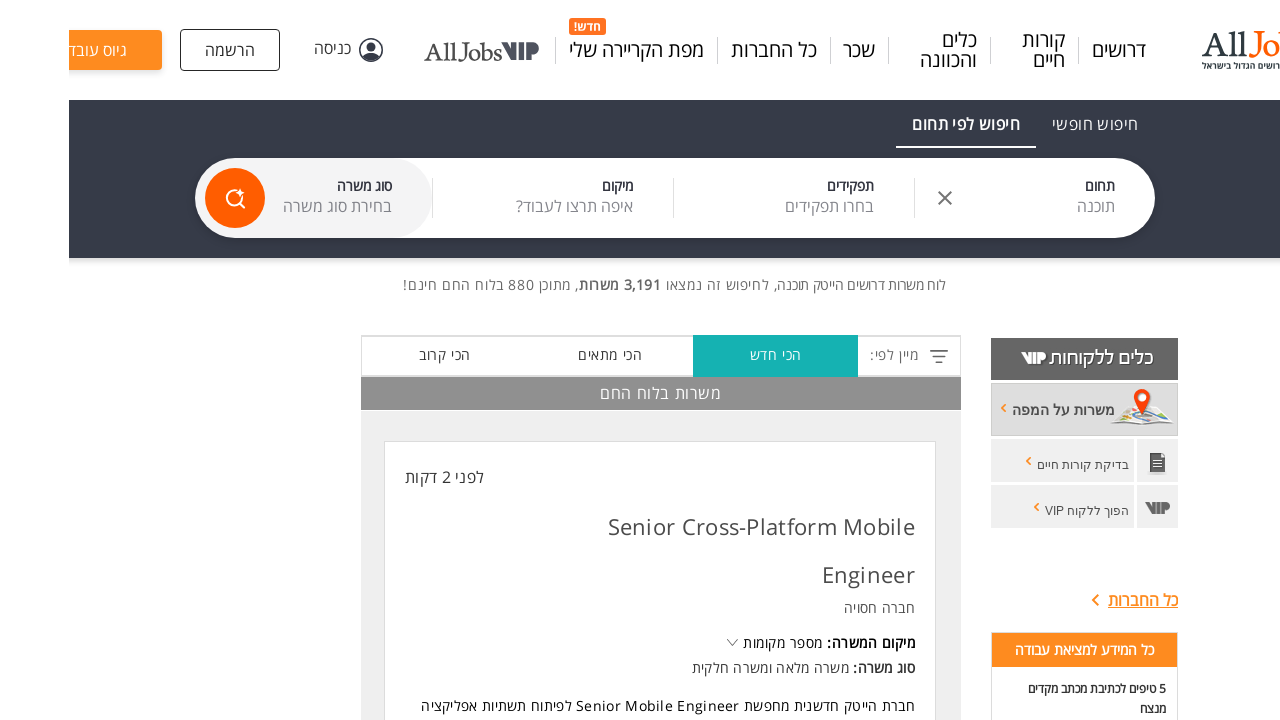

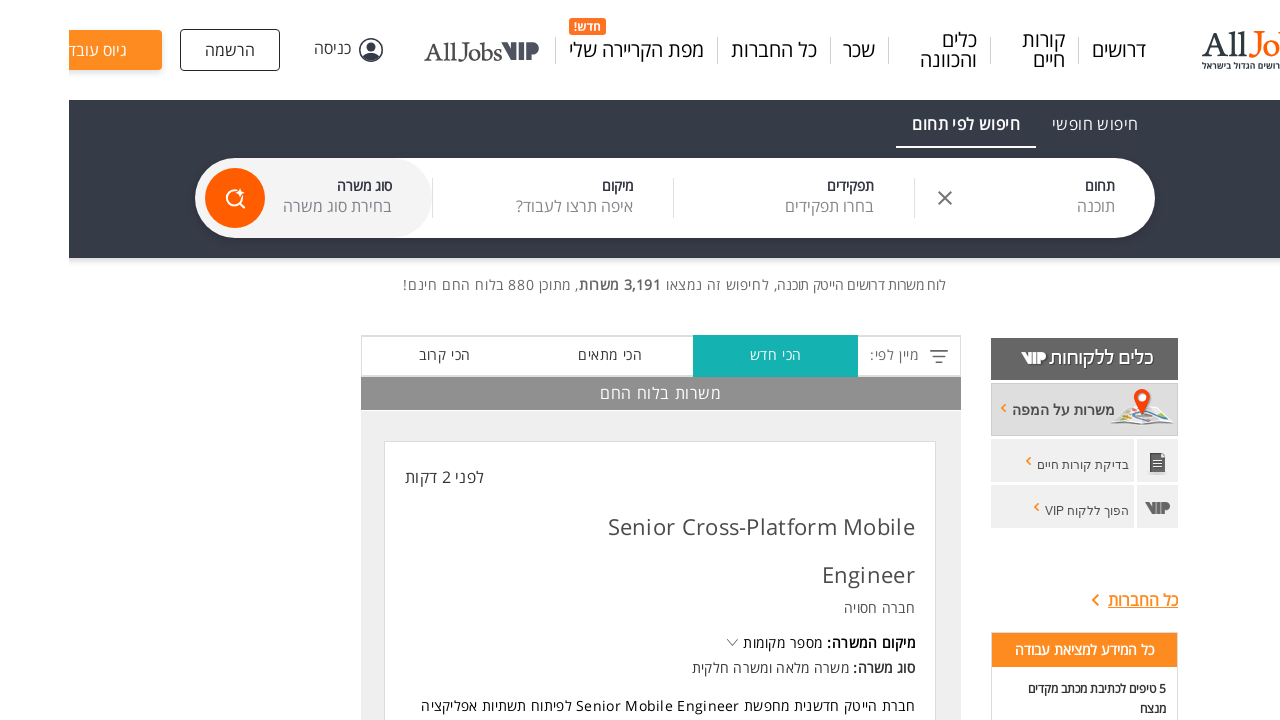